Tests registration form with all required fields filled correctly

Starting URL: https://webgame.cz/wg/service.php?p=regplayer

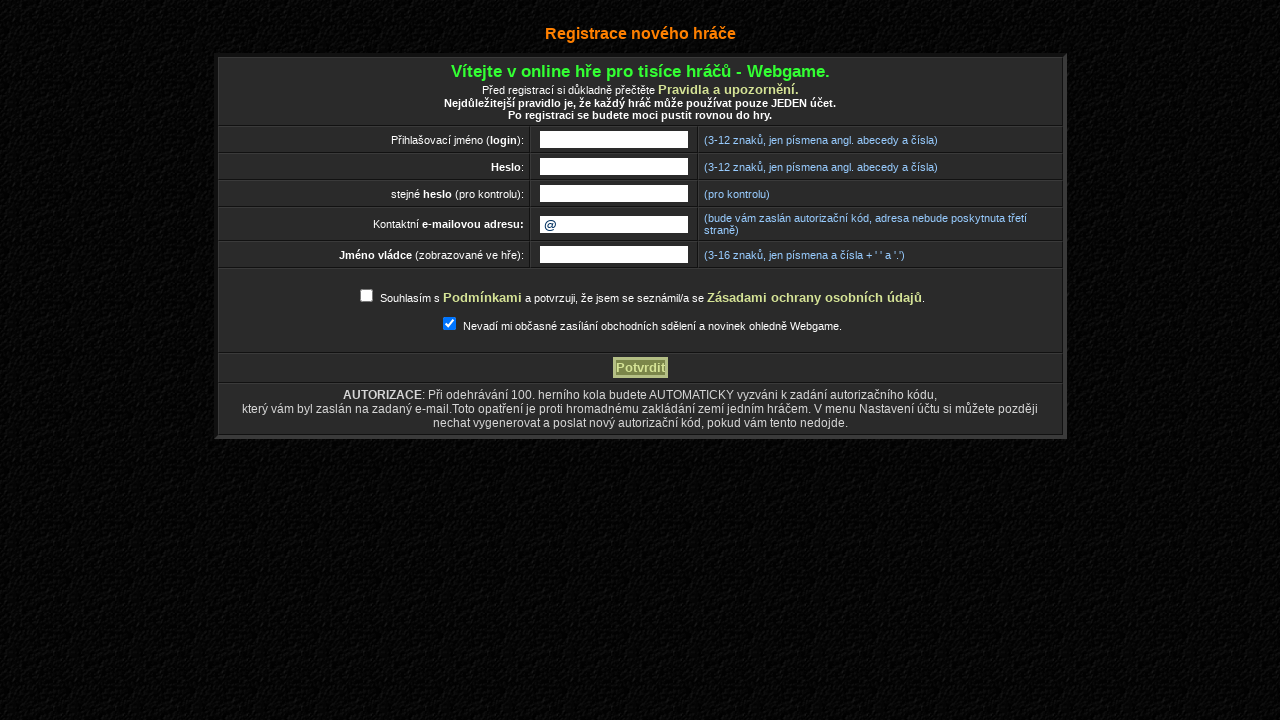

Filled login field with 'Novak' on input[name='login']
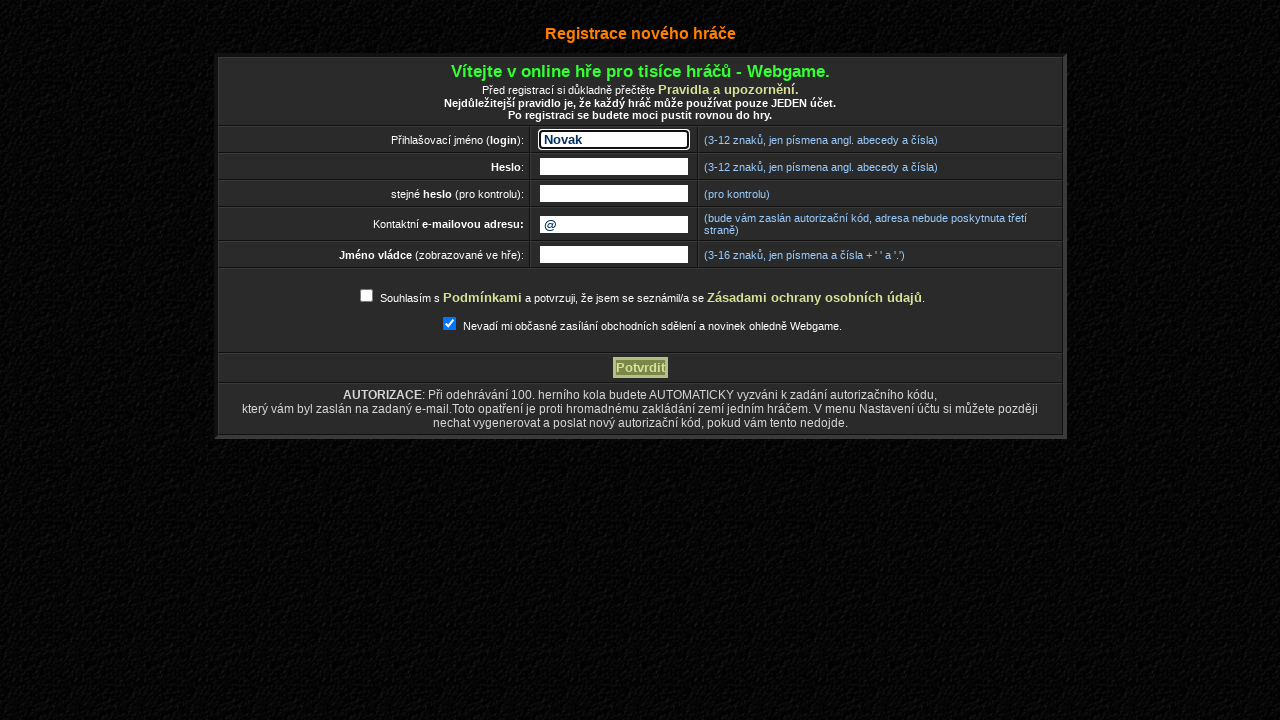

Filled ruler name field with 'ruler321' on input[name='pname0']
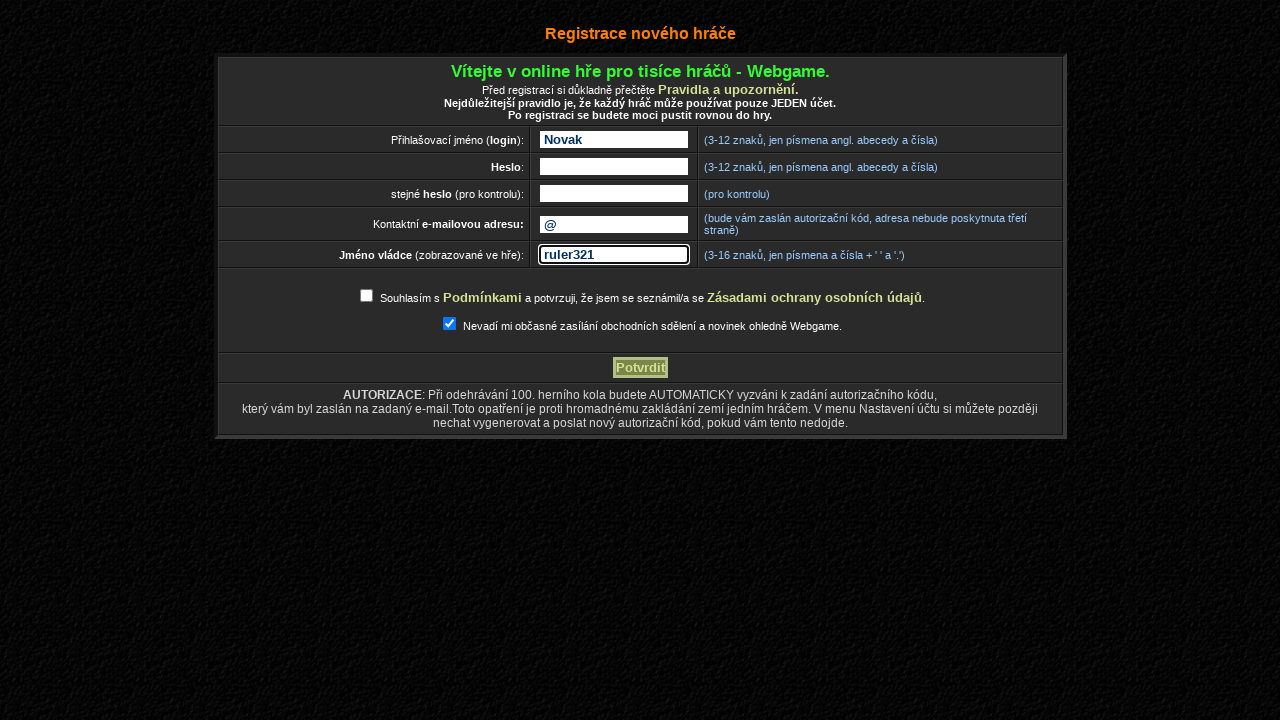

Filled email field with 'user321@gmail.com' on input[name='email']
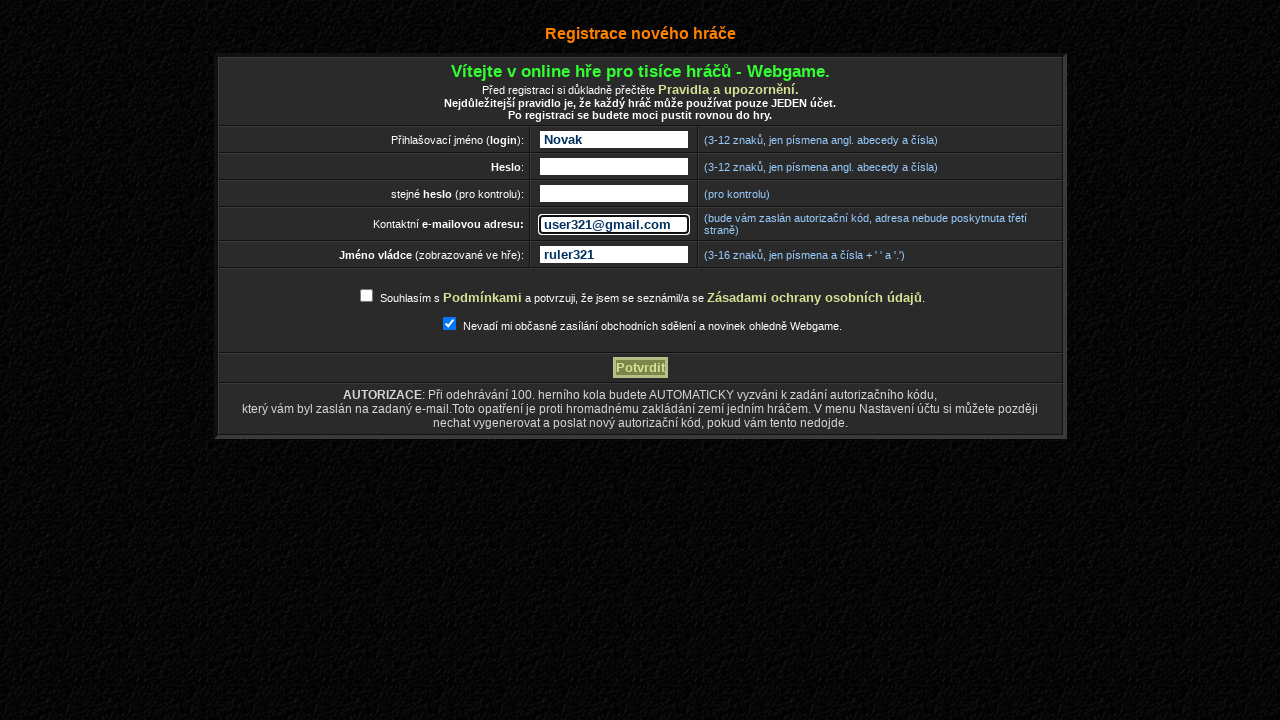

Filled password field with 'mypassword456' on input[name='pasw0']
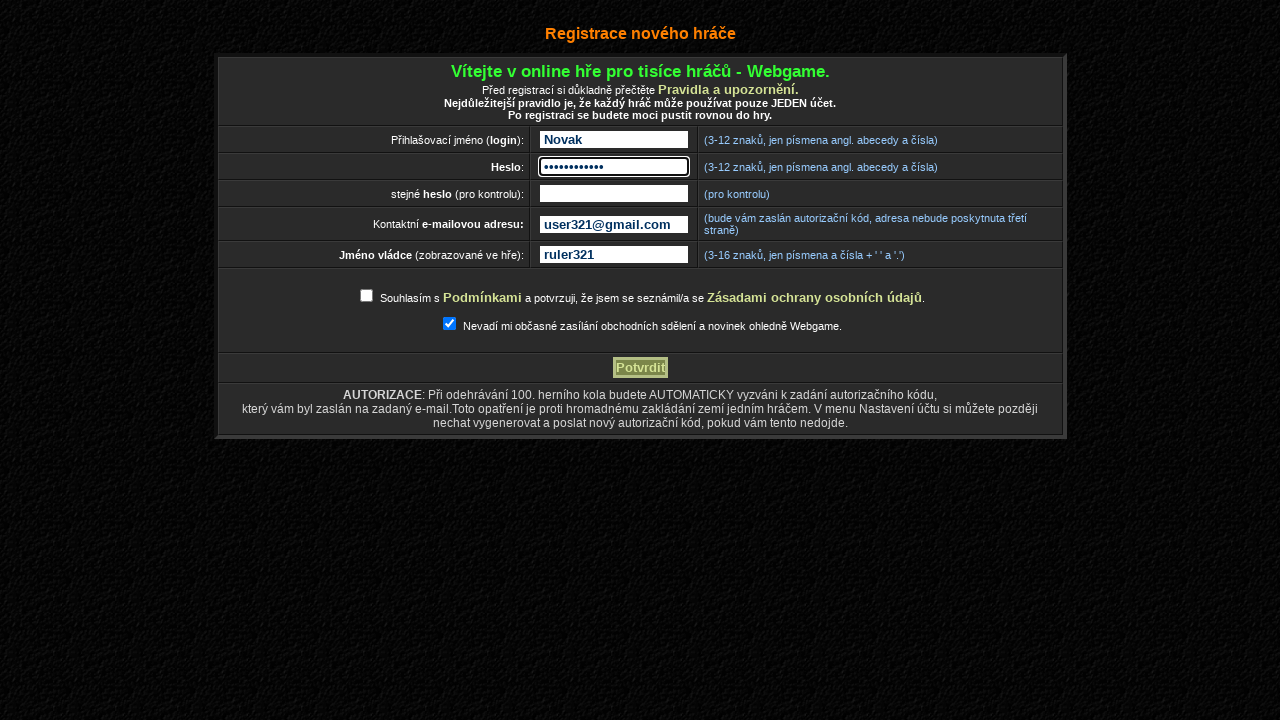

Filled password confirmation field with 'mypassword456' on input[name='pasw1']
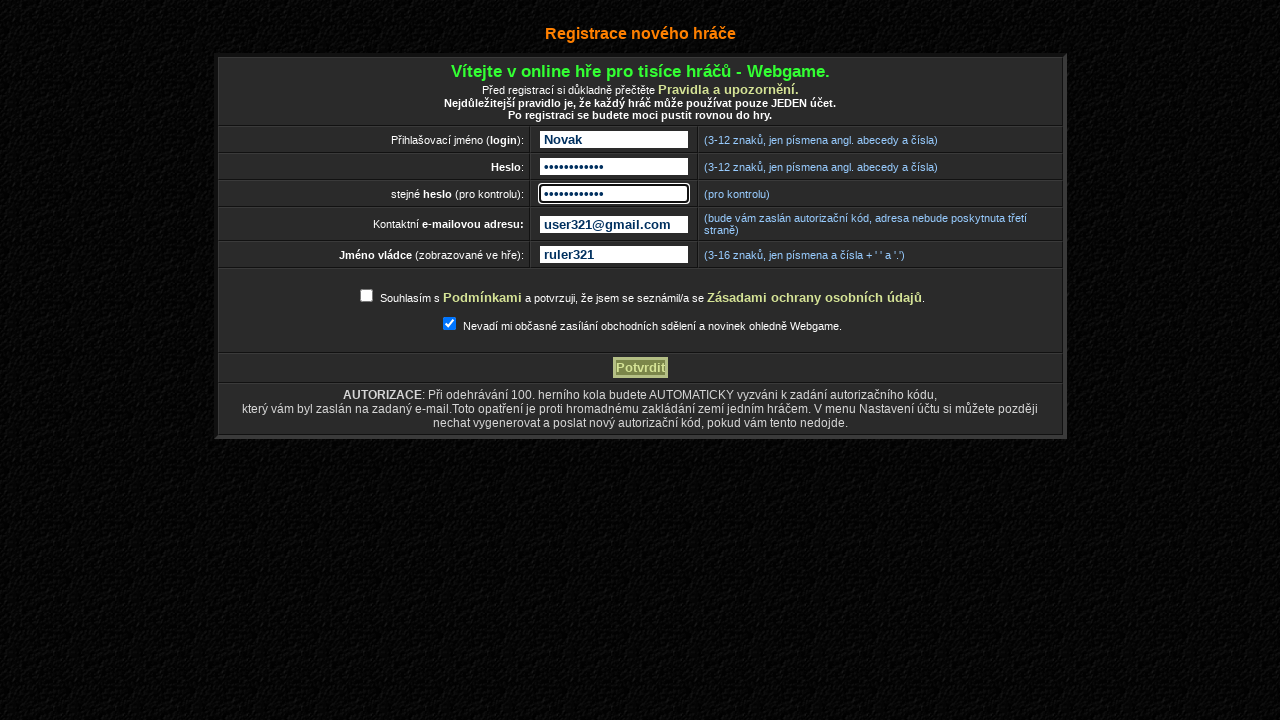

Clicked terms consent checkbox at (366, 296) on #terms_consent
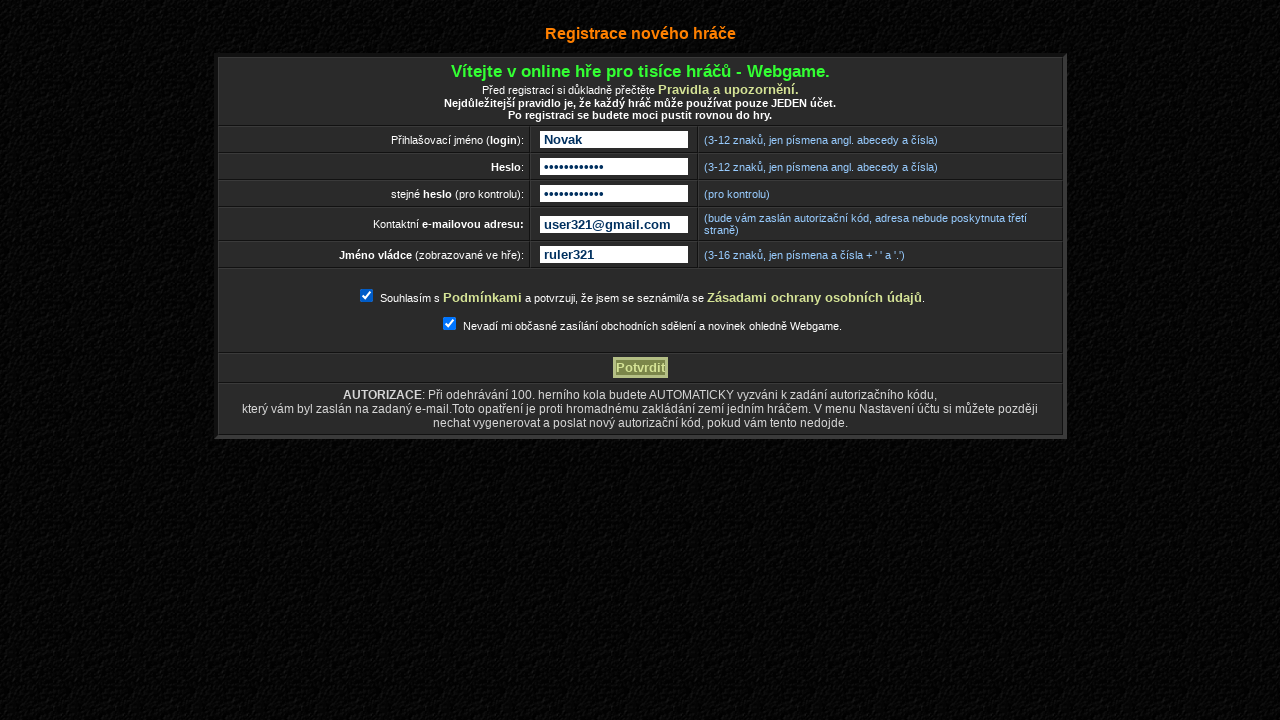

Clicked registration submit button at (640, 368) on input[name='action']
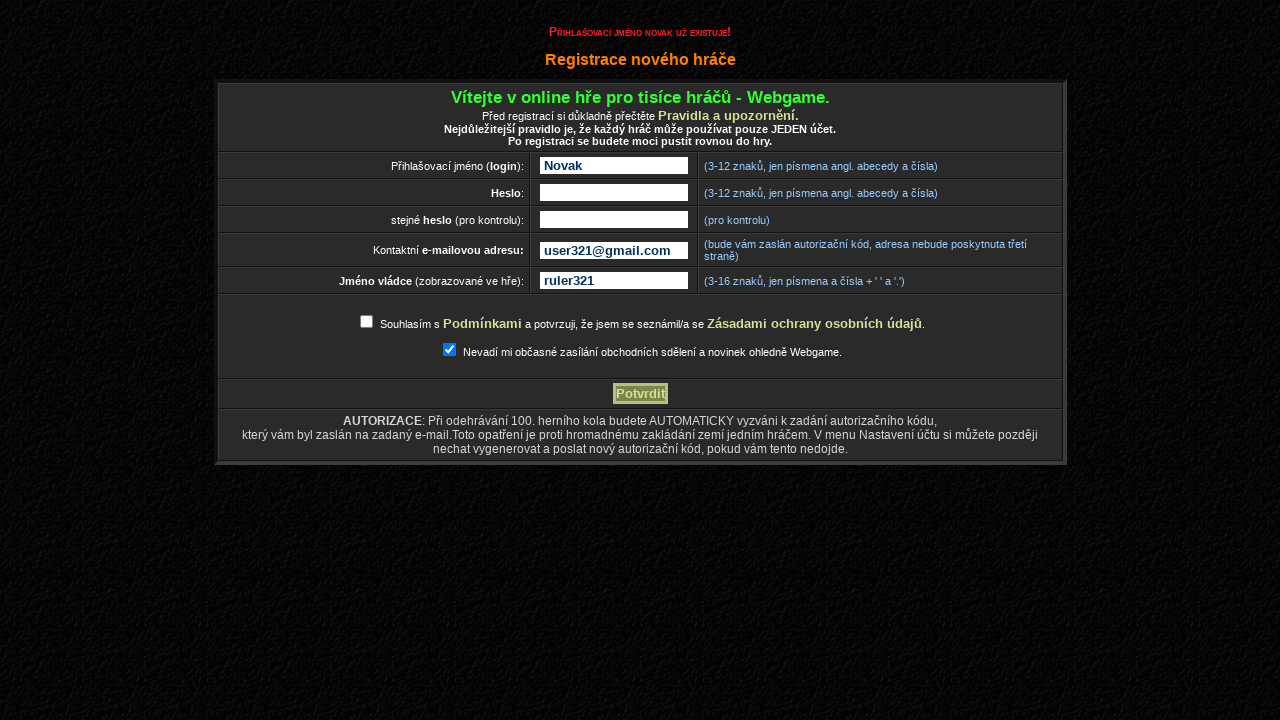

Verified error/warning message appeared
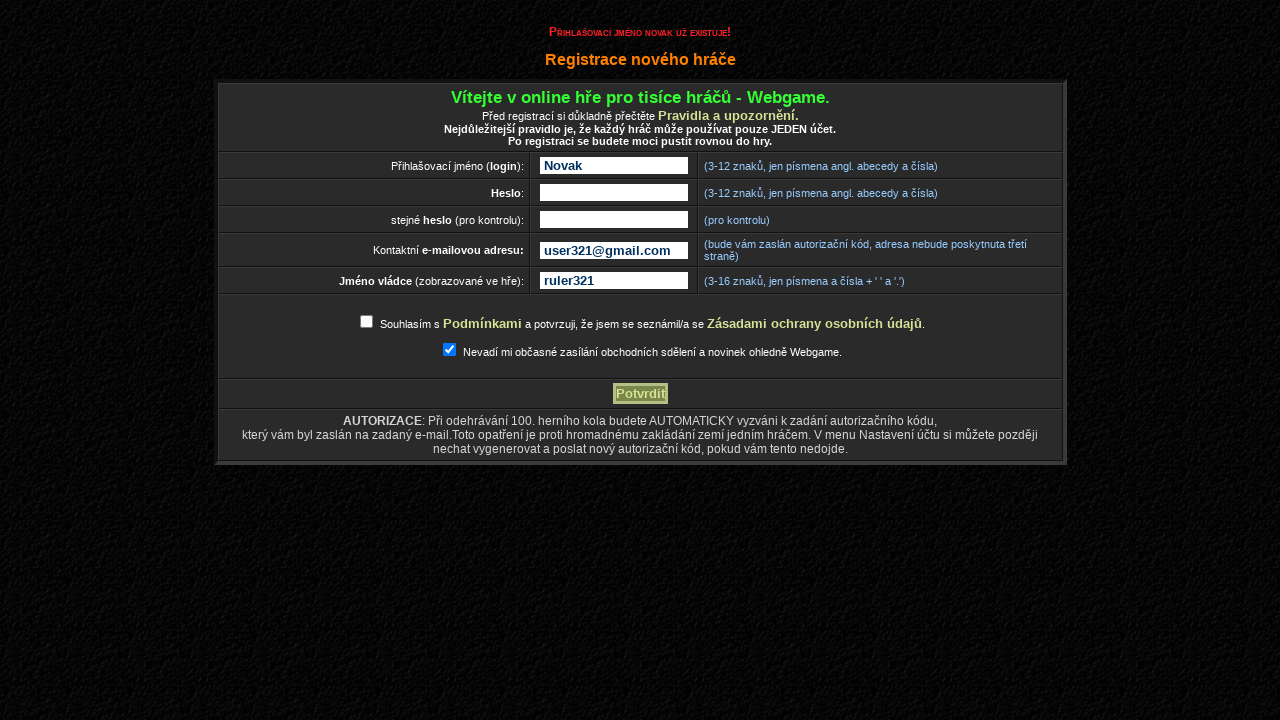

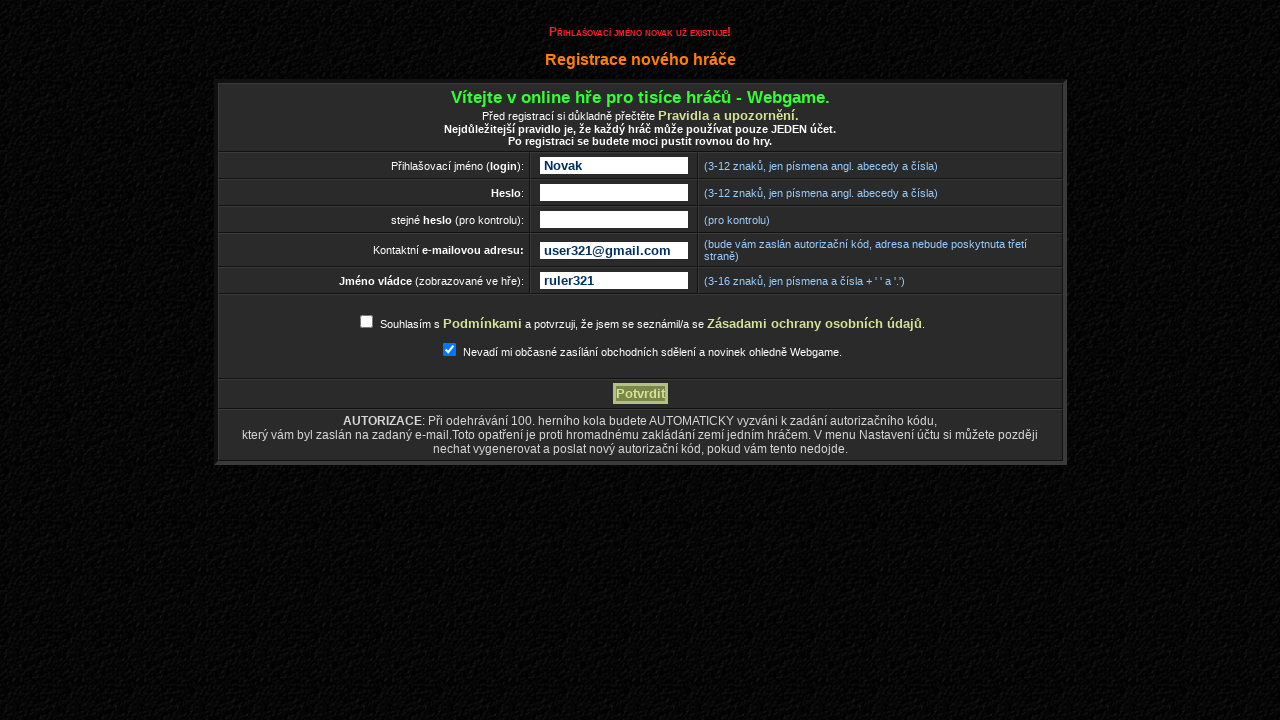